Tests drag and drop functionality by switching to an iframe and dragging a source element onto a target element on the jQuery UI demo page

Starting URL: https://jqueryui.com/droppable/

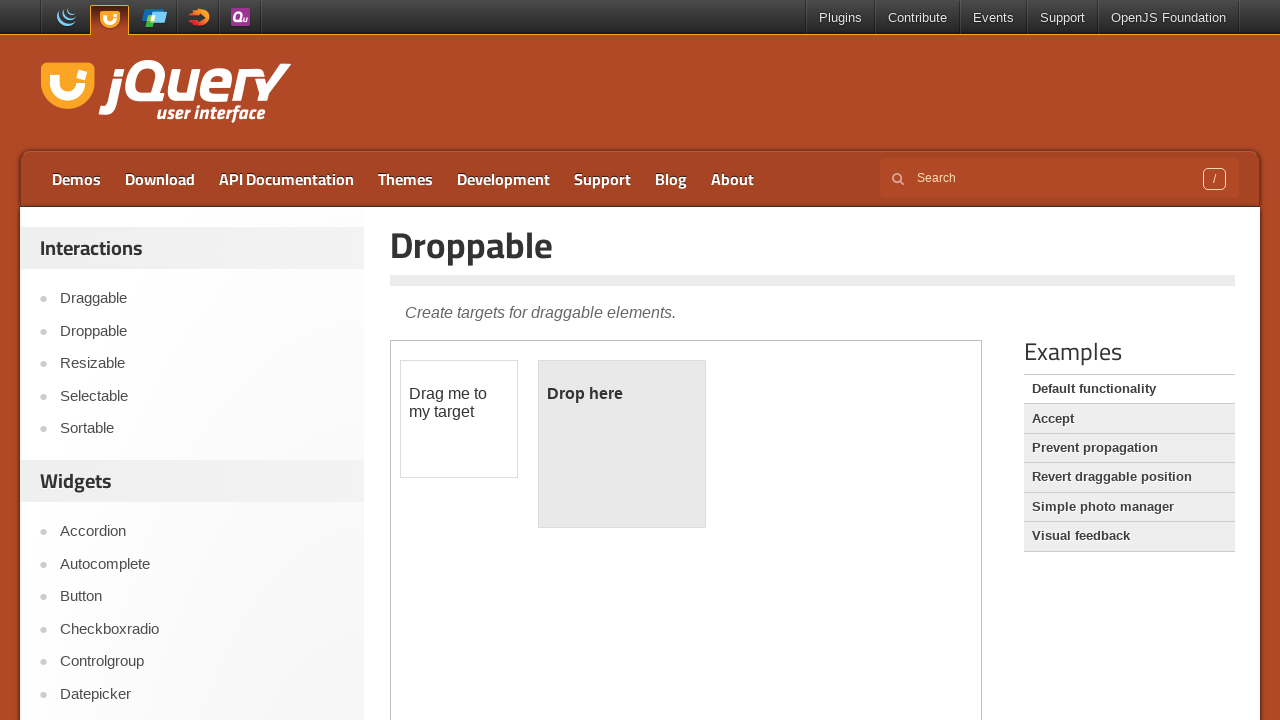

Located the demo iframe on the jQuery UI droppable page
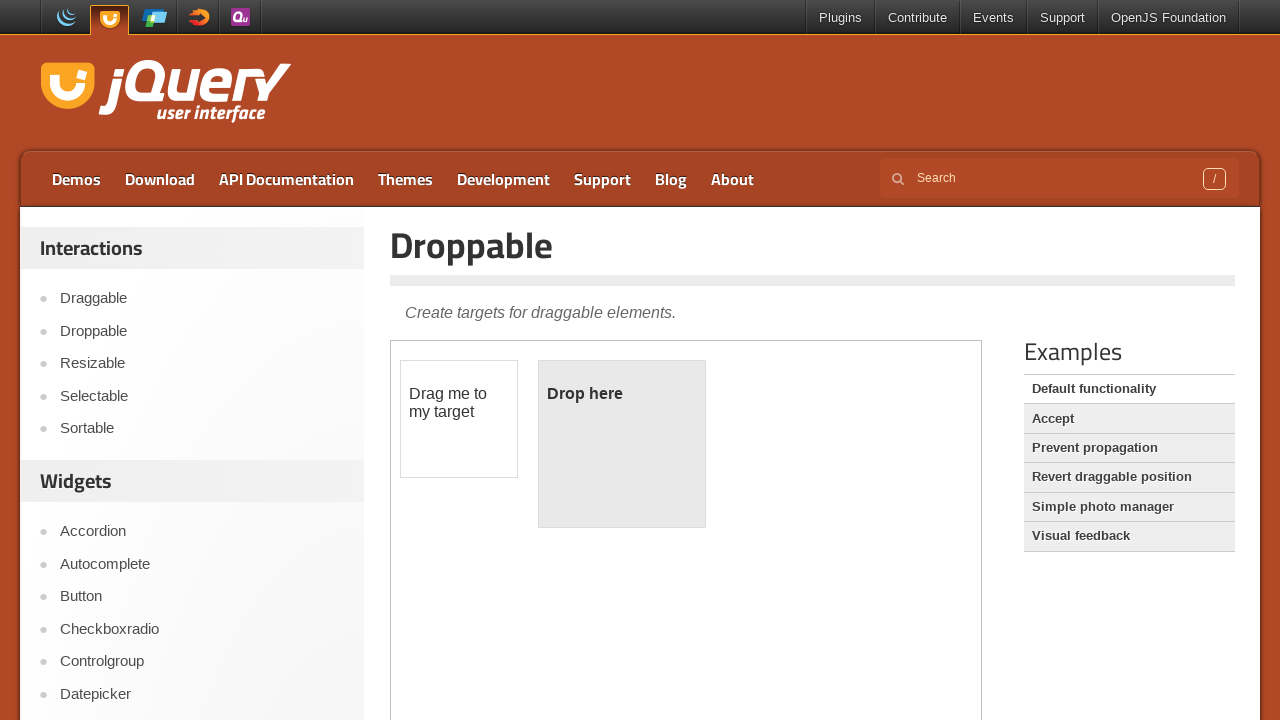

Located the draggable source element (#draggable) within the iframe
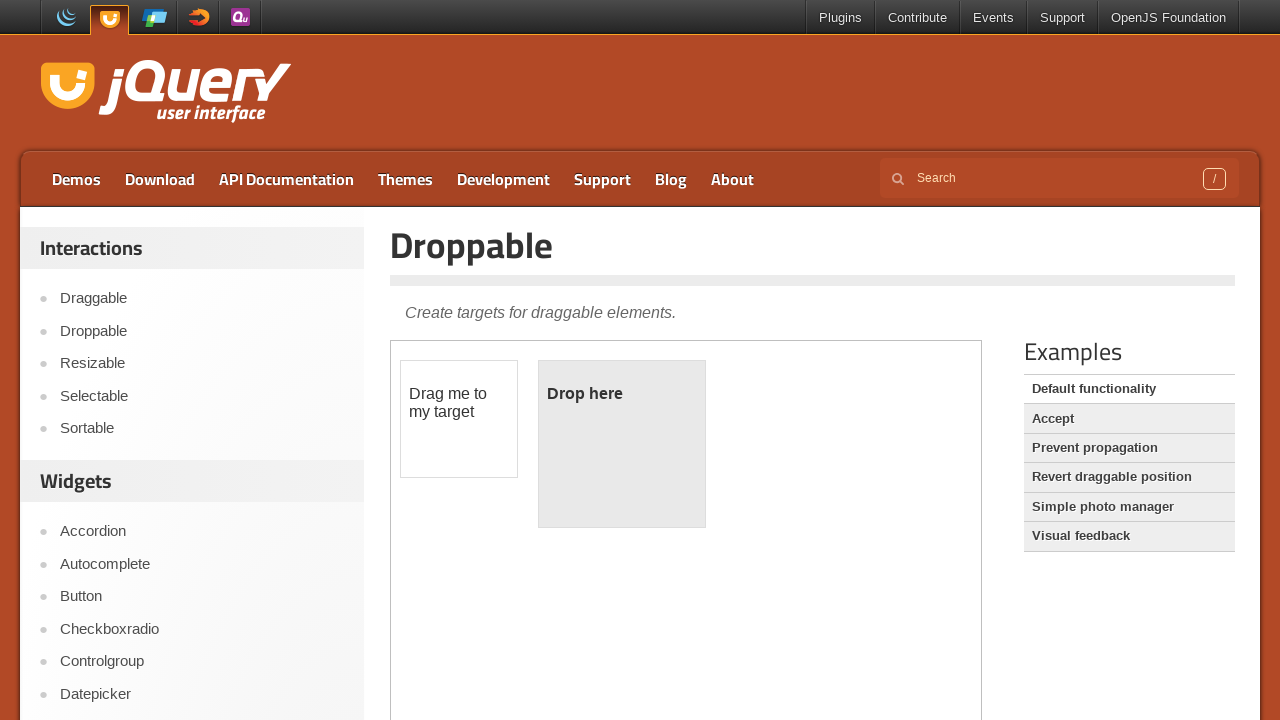

Located the droppable target element (#droppable) within the iframe
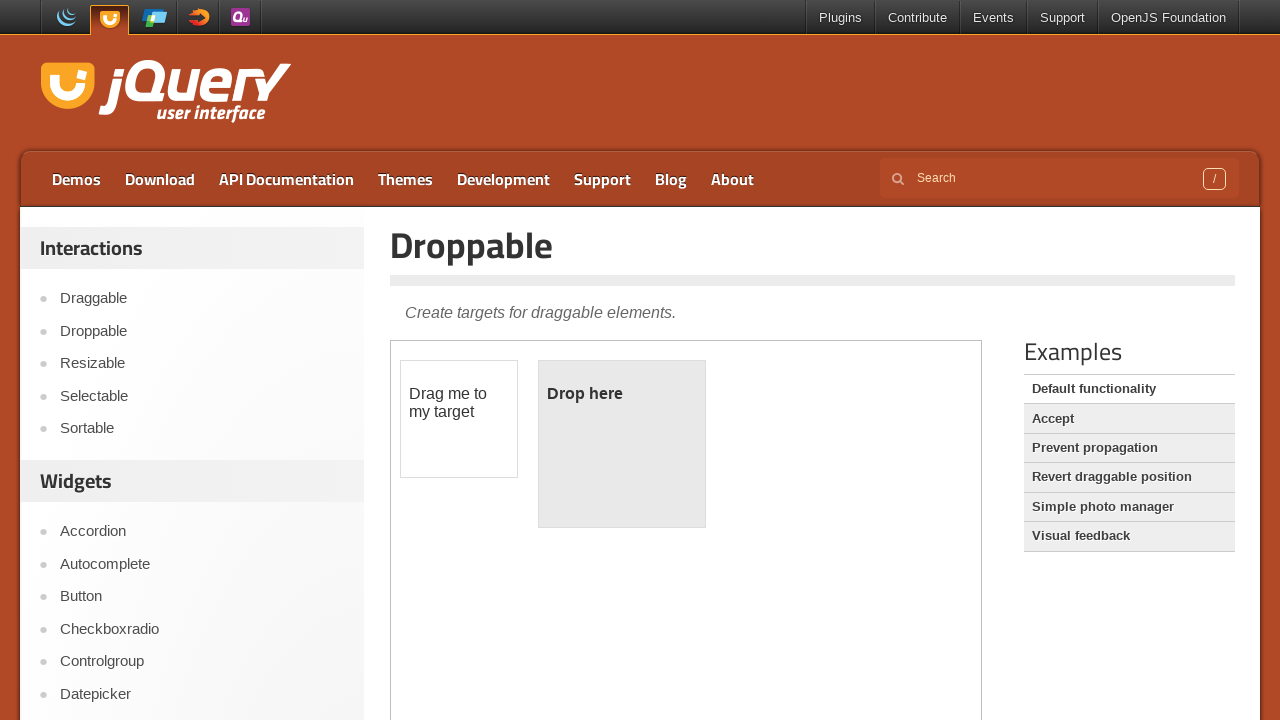

Dragged the source element onto the target element at (622, 444)
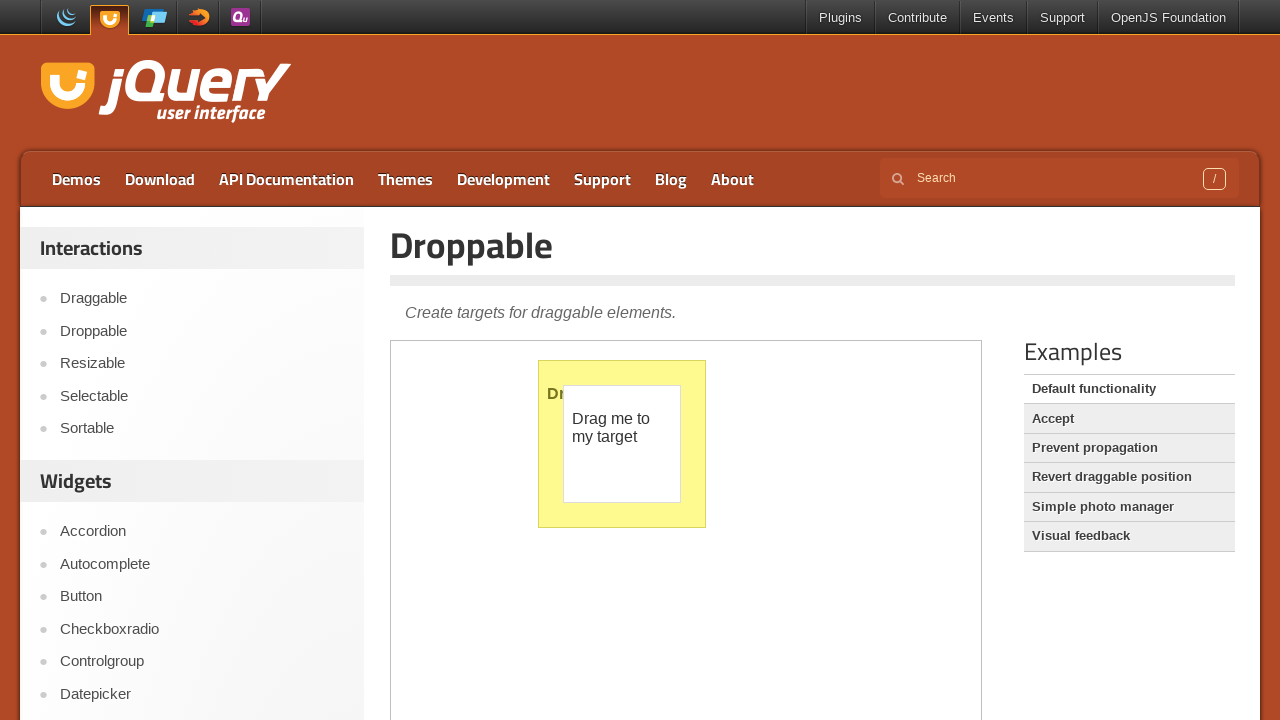

Waited for drag and drop action to complete
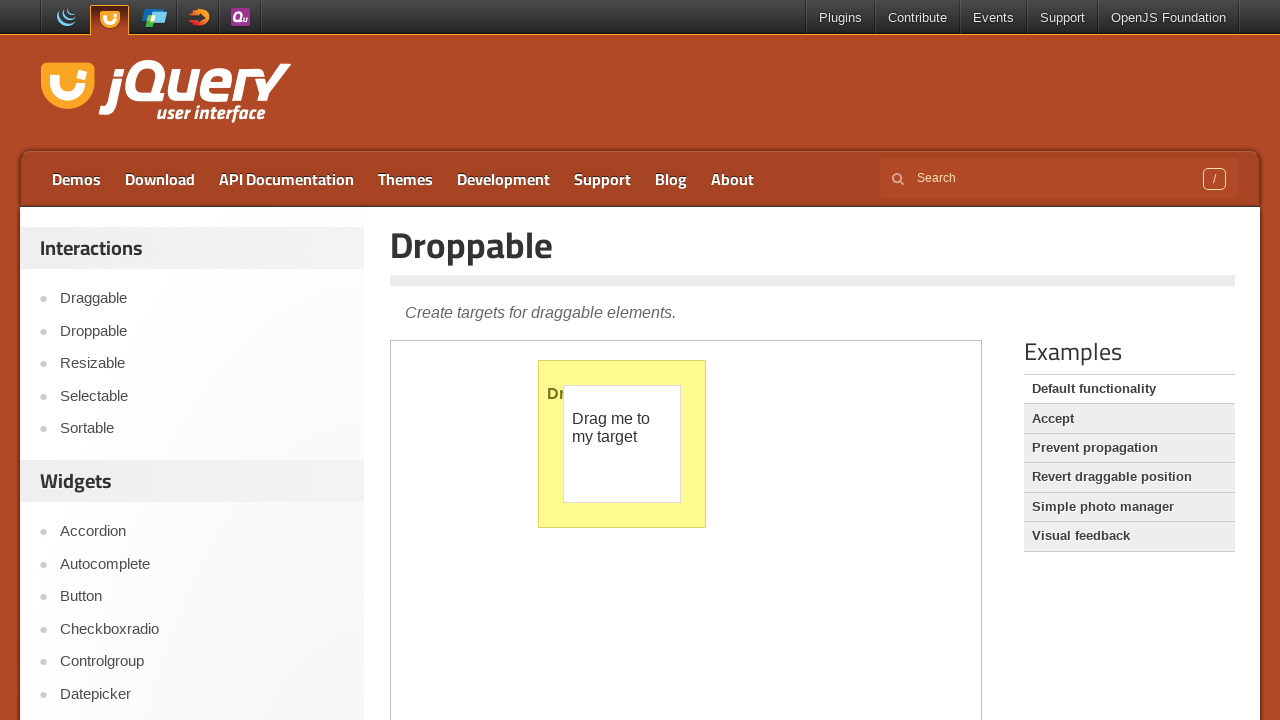

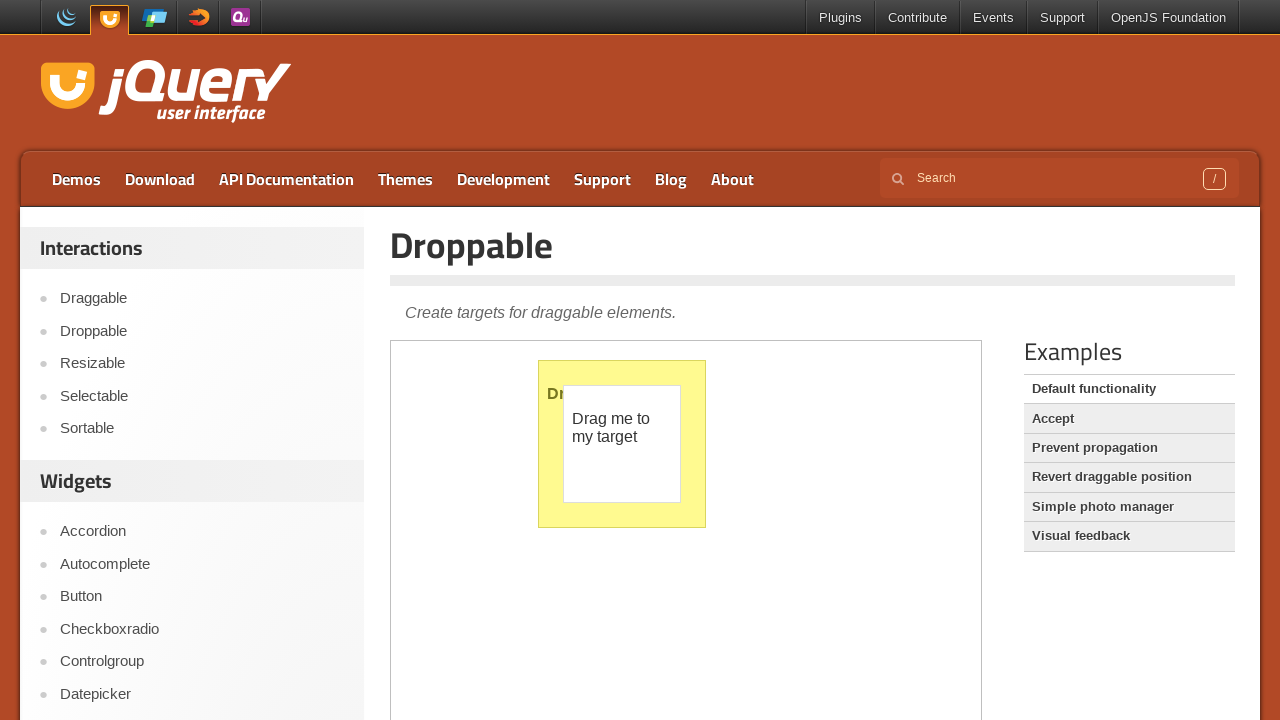